Navigates to posts page and clicks on the login link

Starting URL: http://training.skillo-bg.com:4200/posts/all

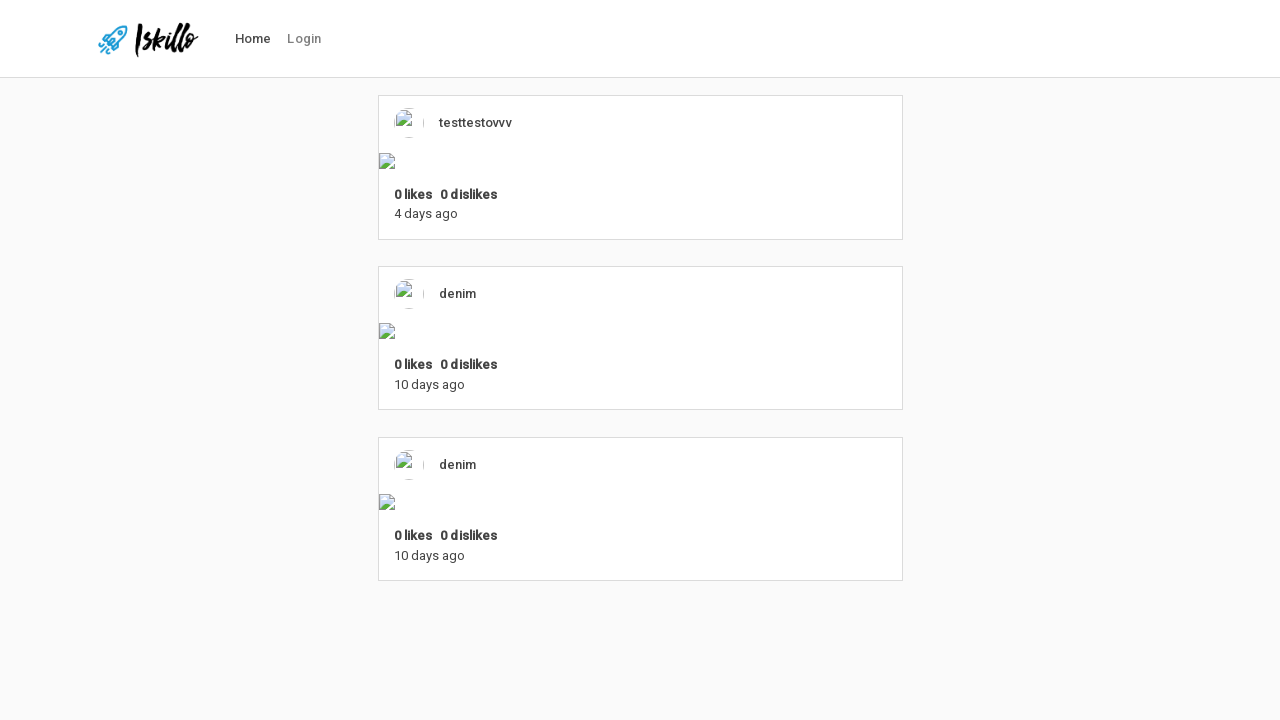

Navigated to posts page at http://training.skillo-bg.com:4200/posts/all
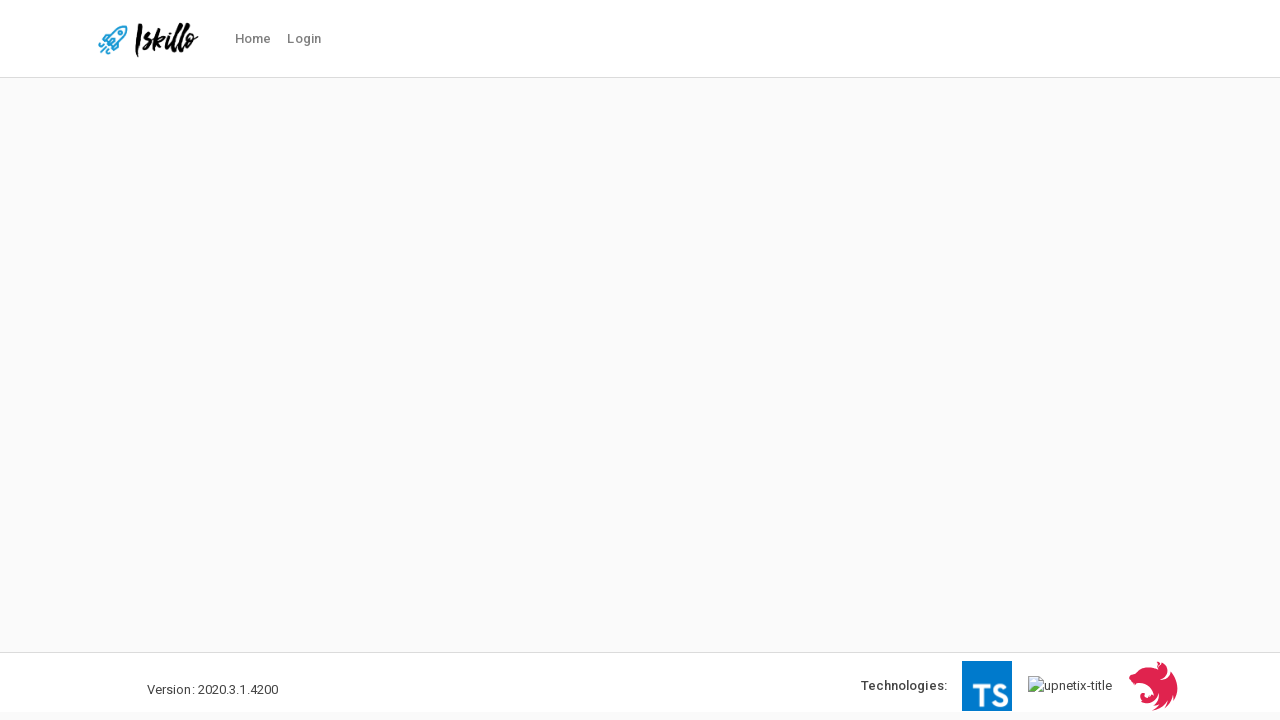

Clicked on the login link at (304, 39) on a#nav-link-login
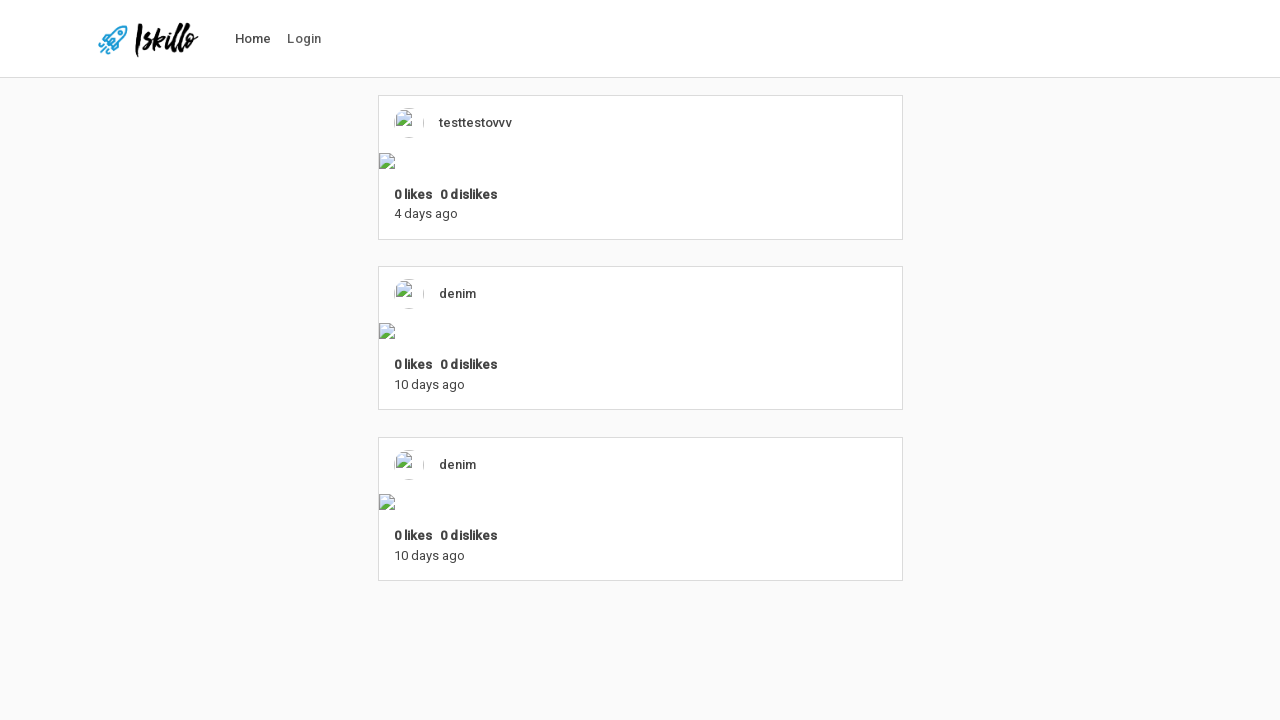

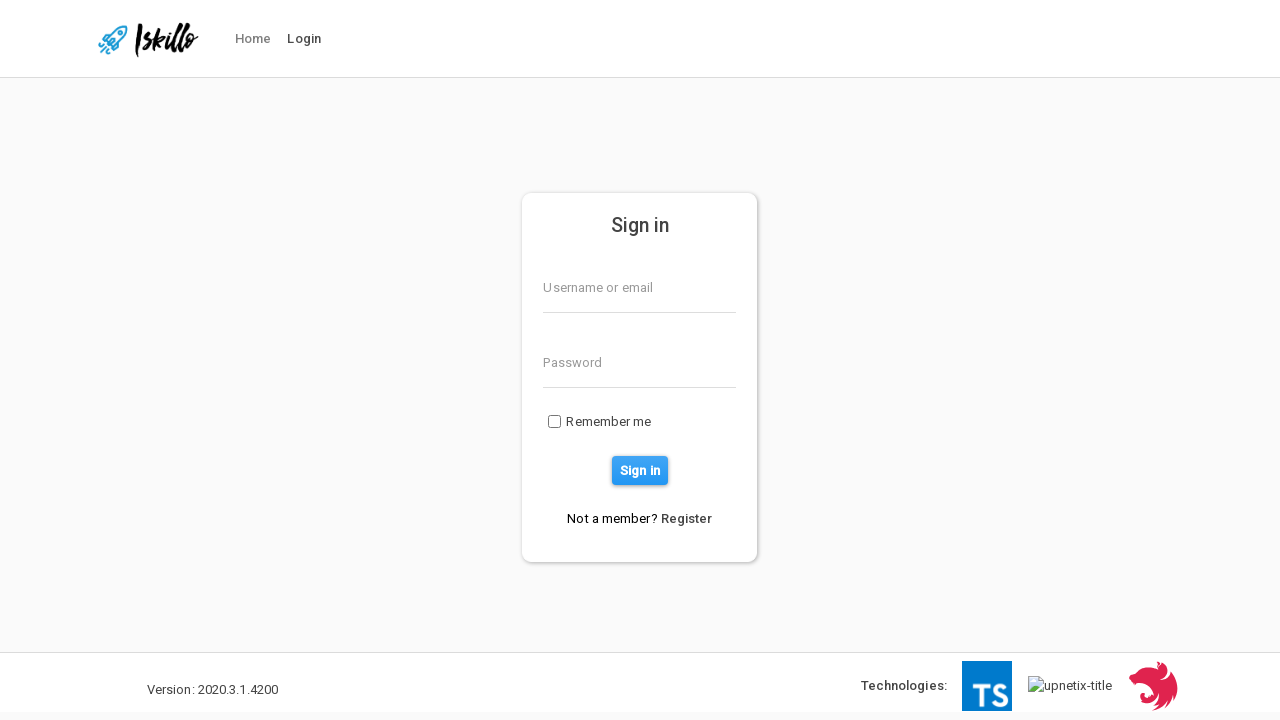